Tests basic alert functionality by clicking a button that triggers an alert and accepting it

Starting URL: https://demoqa.com/alerts

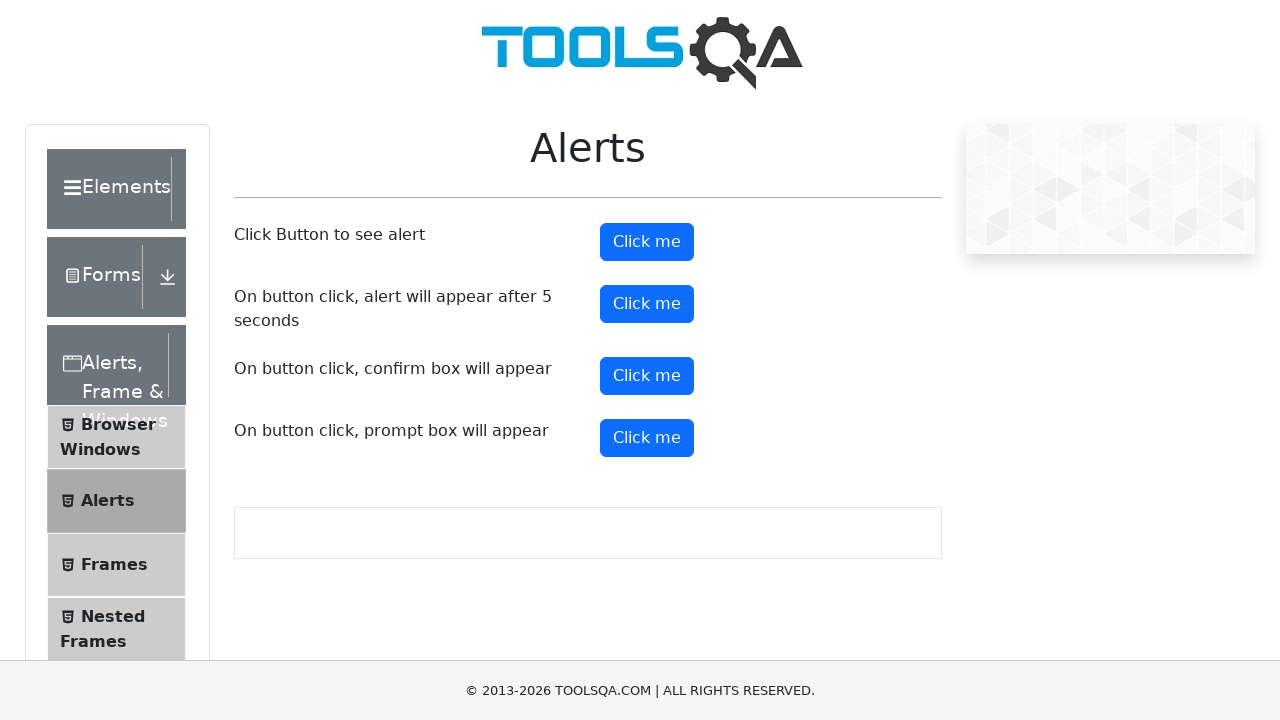

Clicked the alert button at (647, 242) on button#alertButton
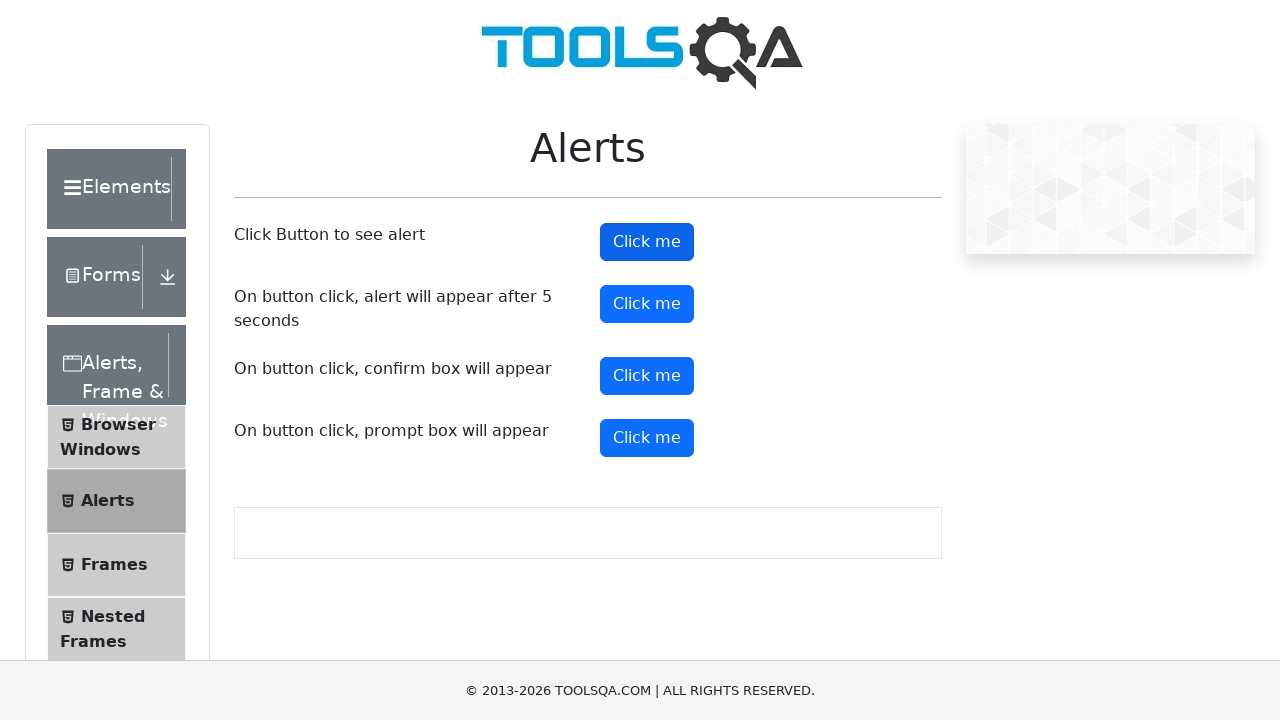

Set up dialog handler to accept alert
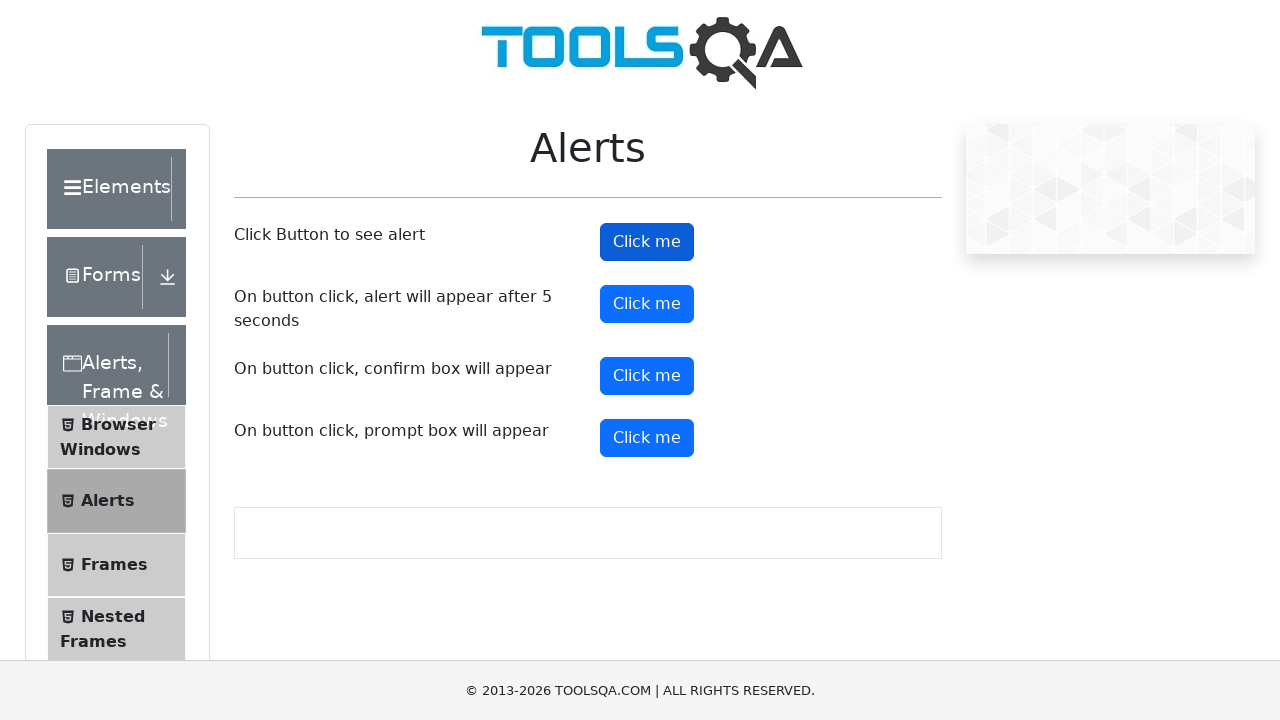

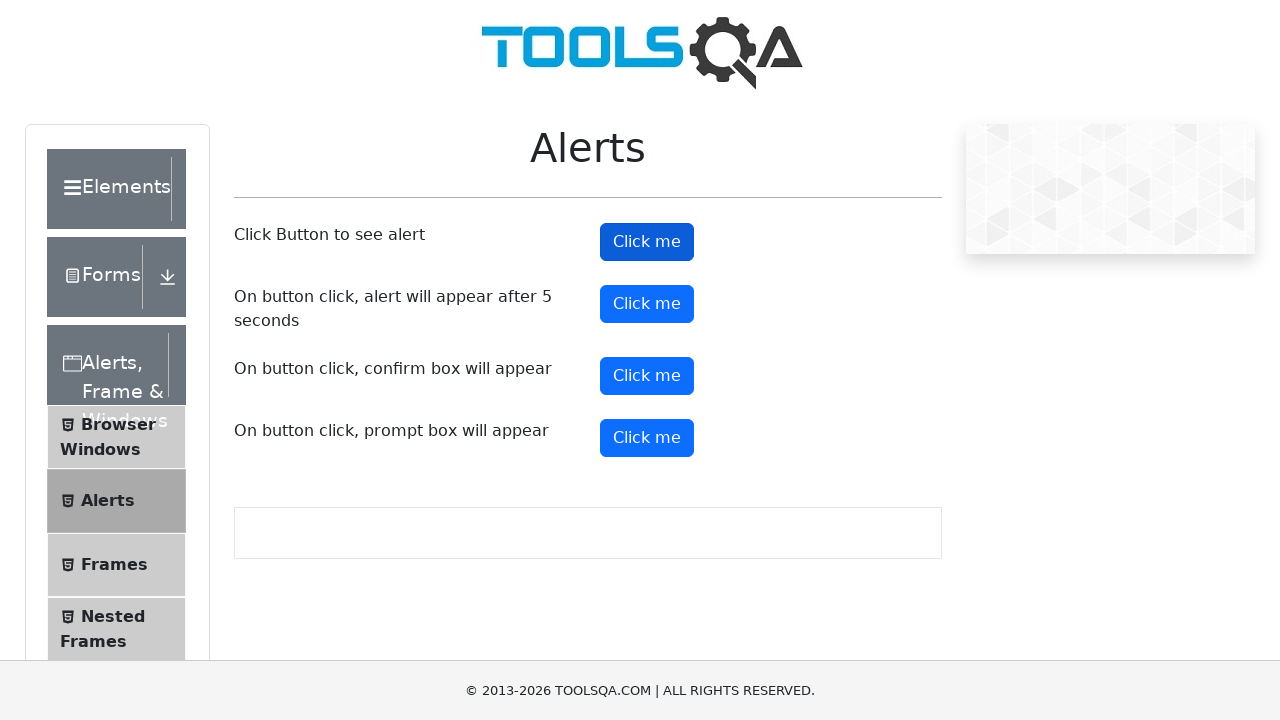